Tests checkbox functionality by navigating to the checkboxes page, selecting the first checkbox and unselecting the second checkbox

Starting URL: http://the-internet.herokuapp.com

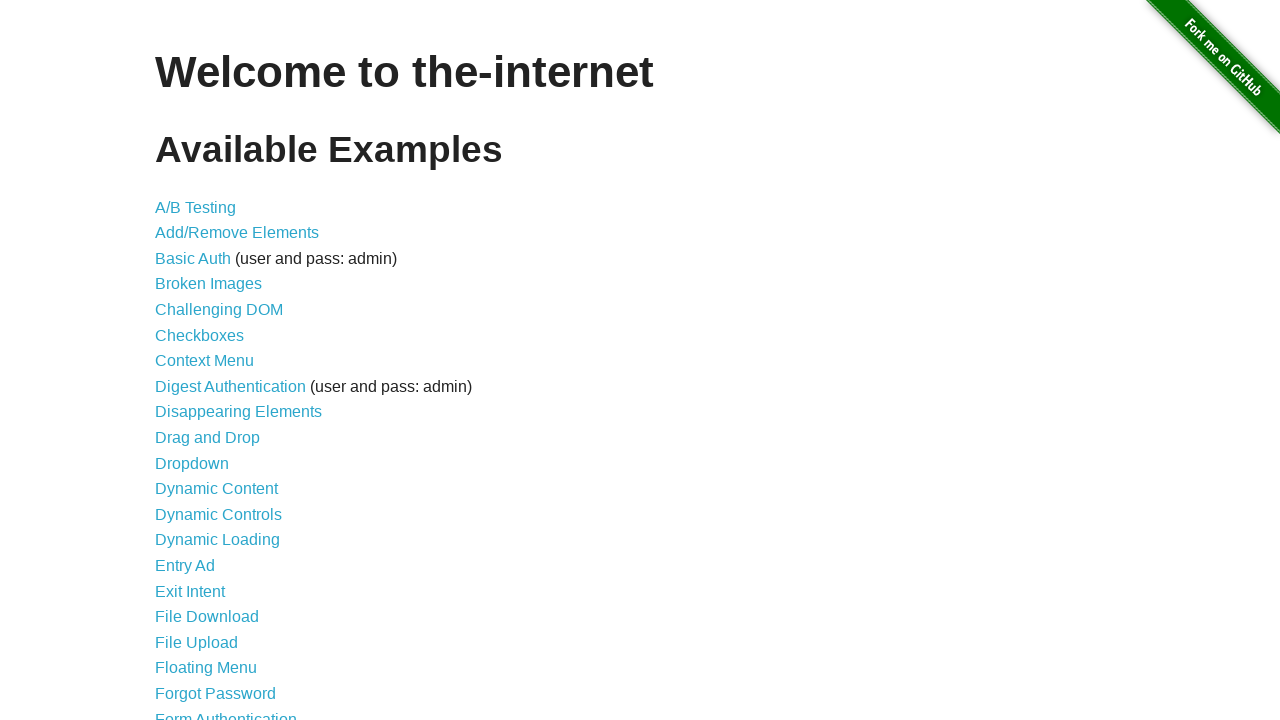

Clicked on Checkboxes link to navigate to checkboxes page at (200, 335) on a[href*='checkboxes']
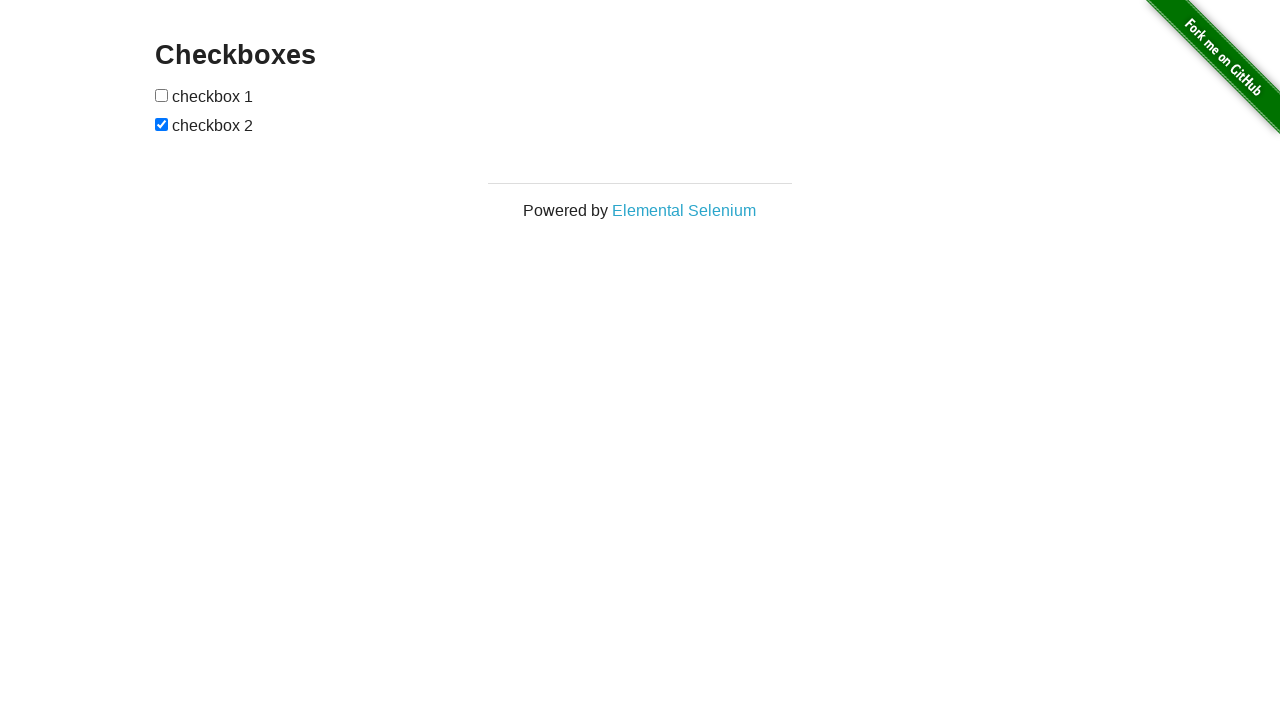

Clicked first checkbox to select it at (162, 95) on #checkboxes input:nth-child(1)
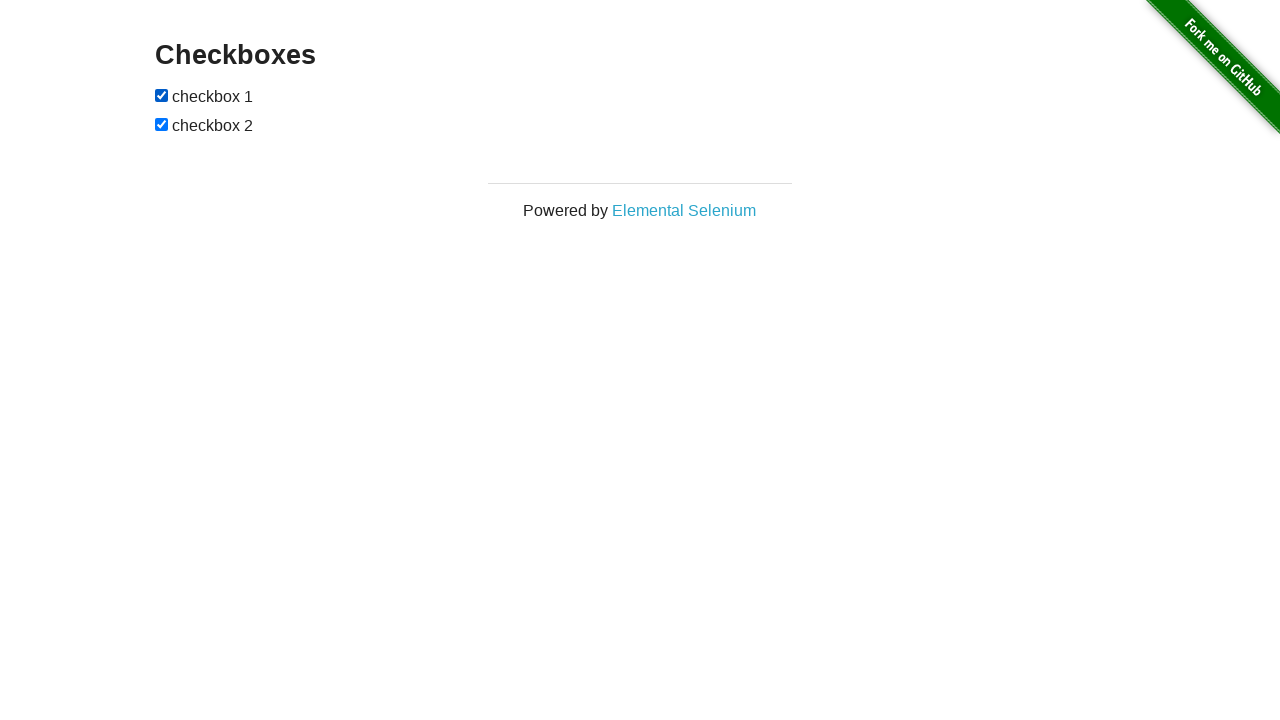

Clicked second checkbox to unselect it at (162, 124) on #checkboxes input:nth-child(3)
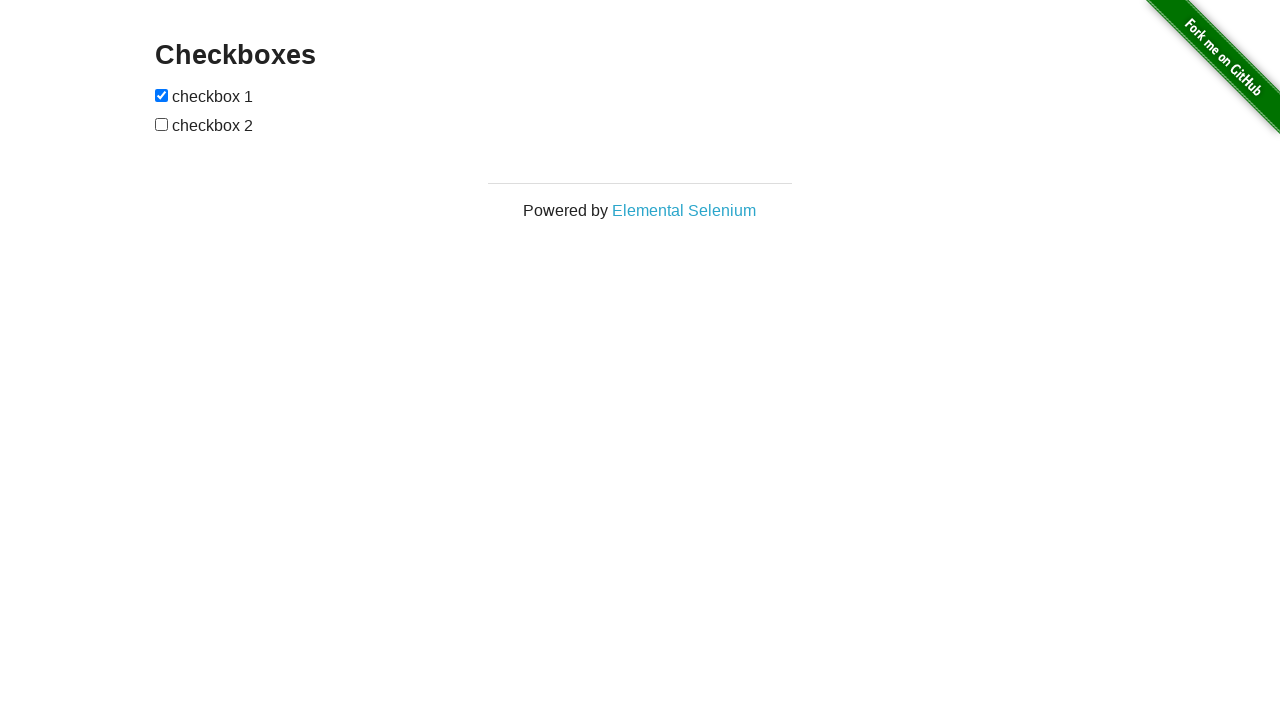

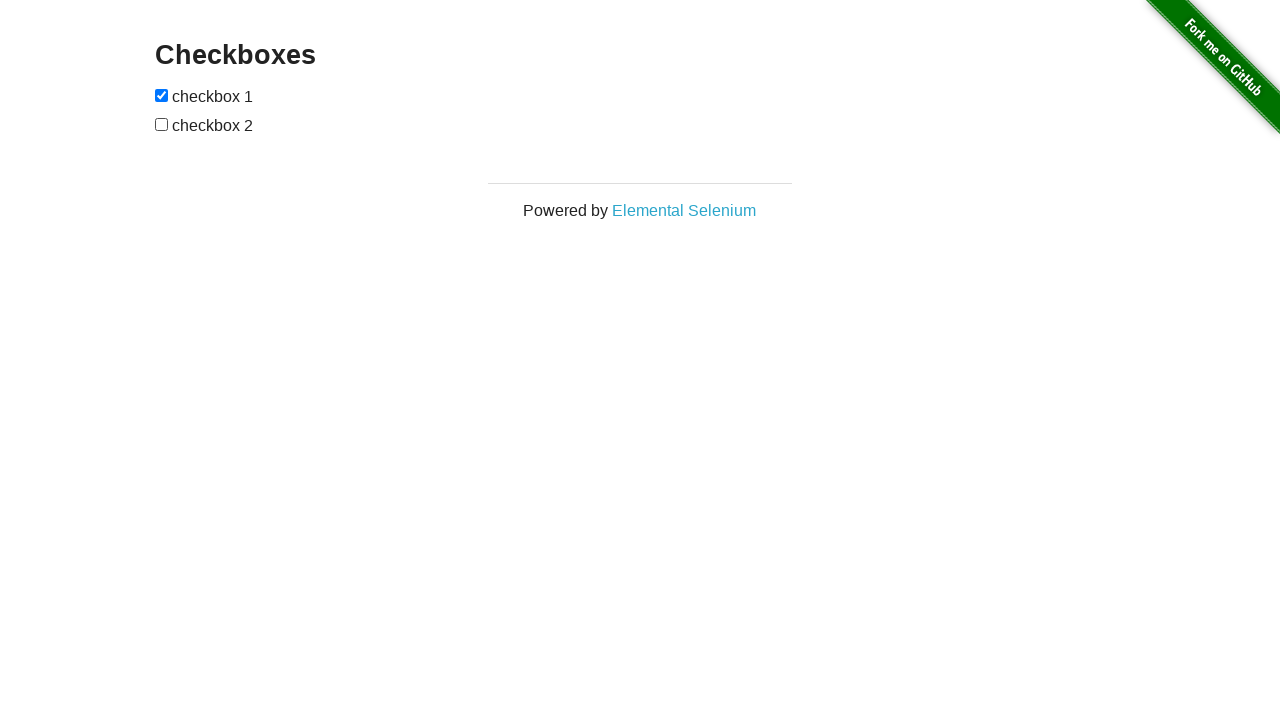